Tests website navigation by counting links in different sections (entire page, footer, first column) and opening all links in the first footer column in new tabs to verify they work

Starting URL: https://rahulshettyacademy.com/AutomationPractice/

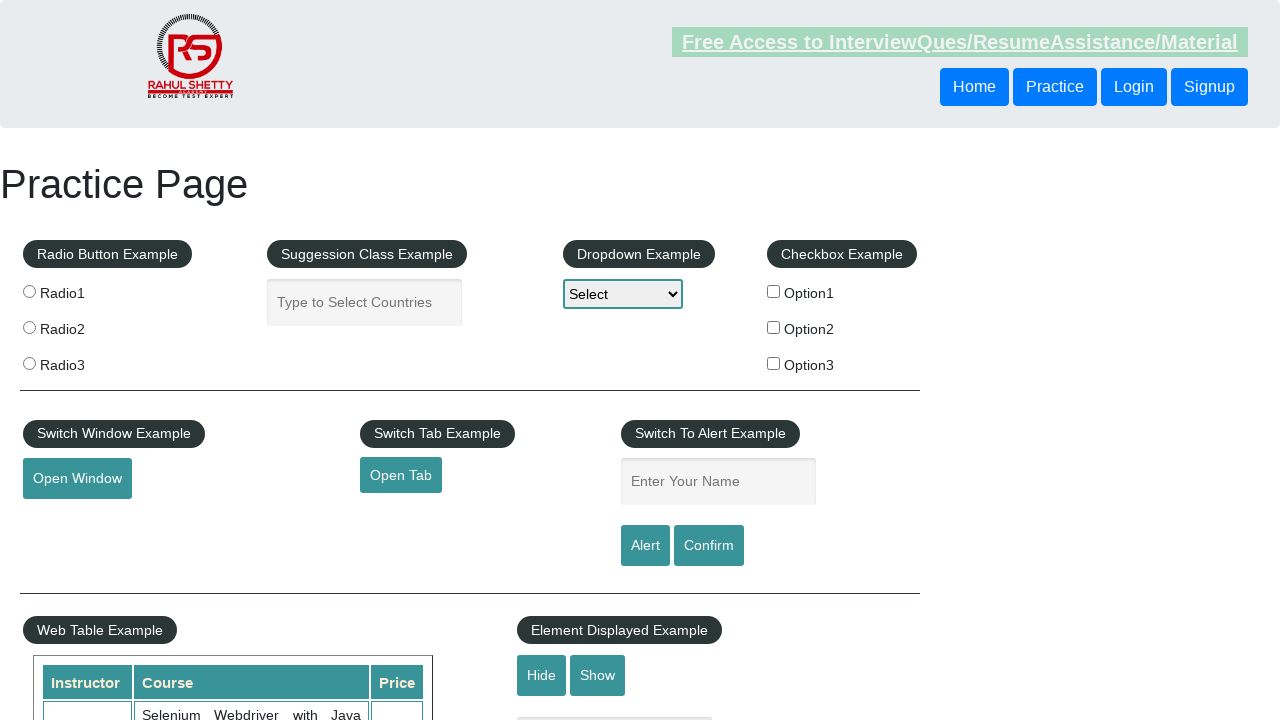

Navigated to AutomationPractice website
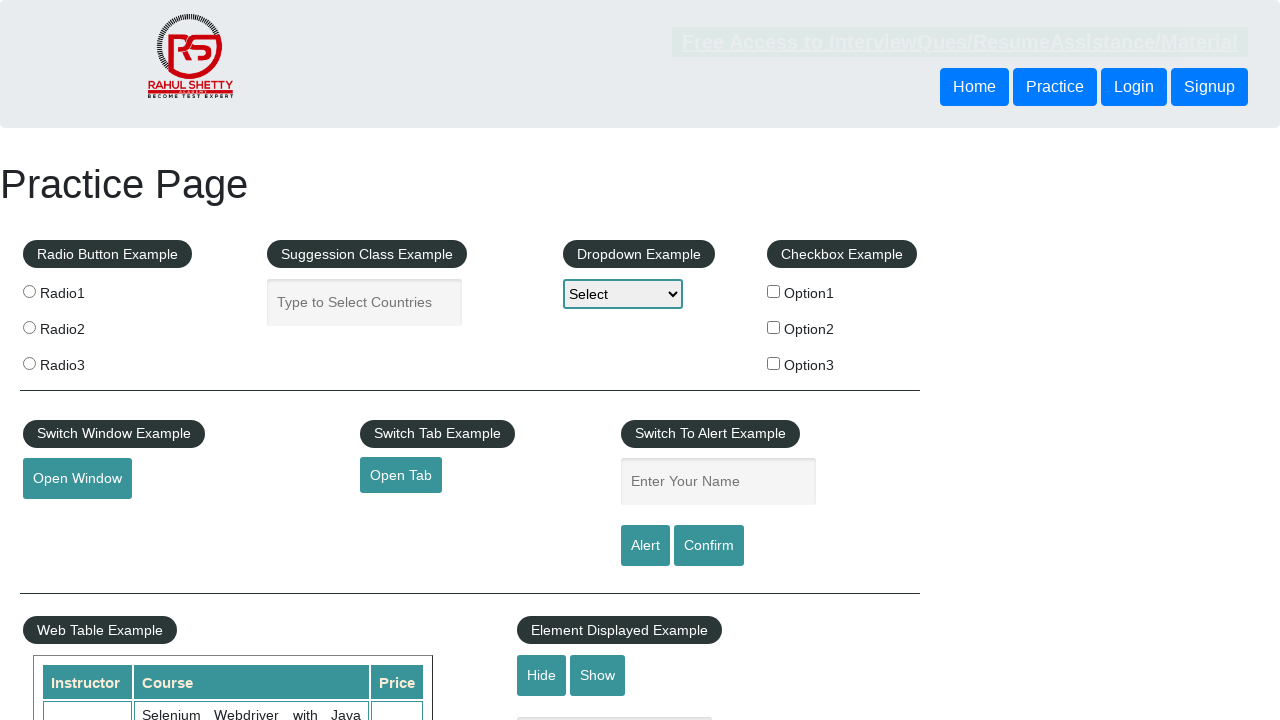

Counted total links on page: 27
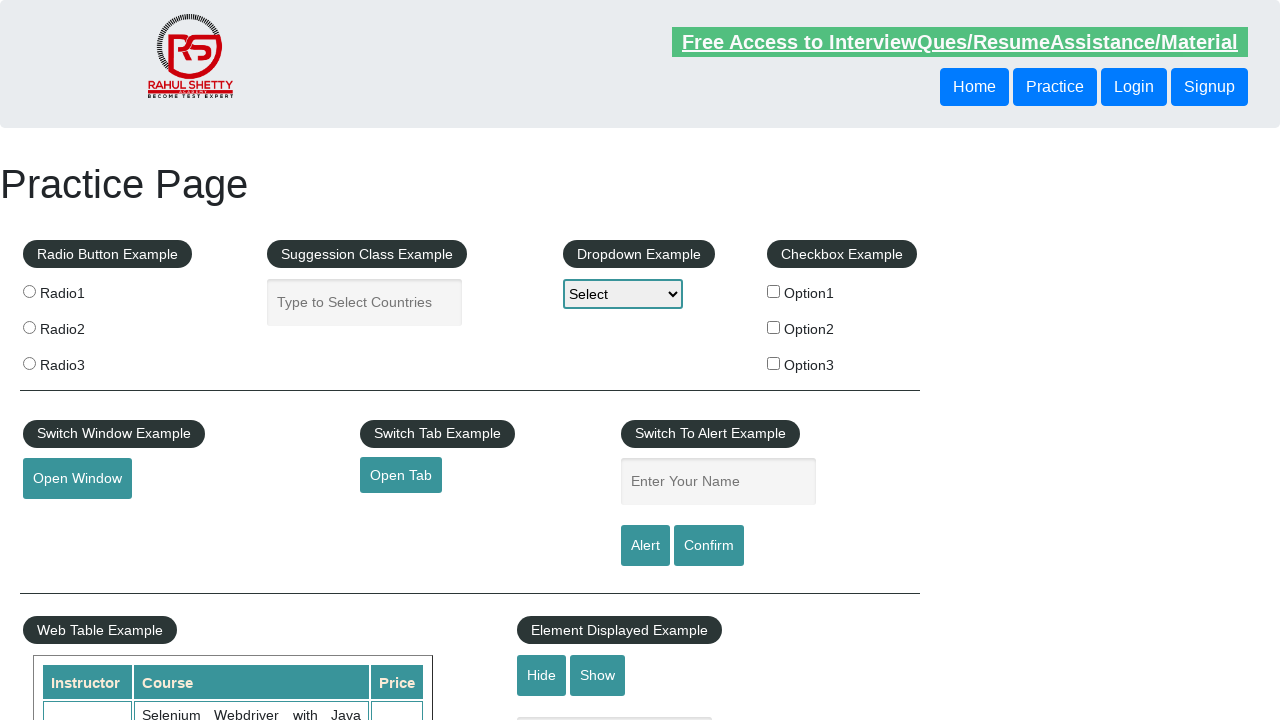

Located footer section (#gf-BIG)
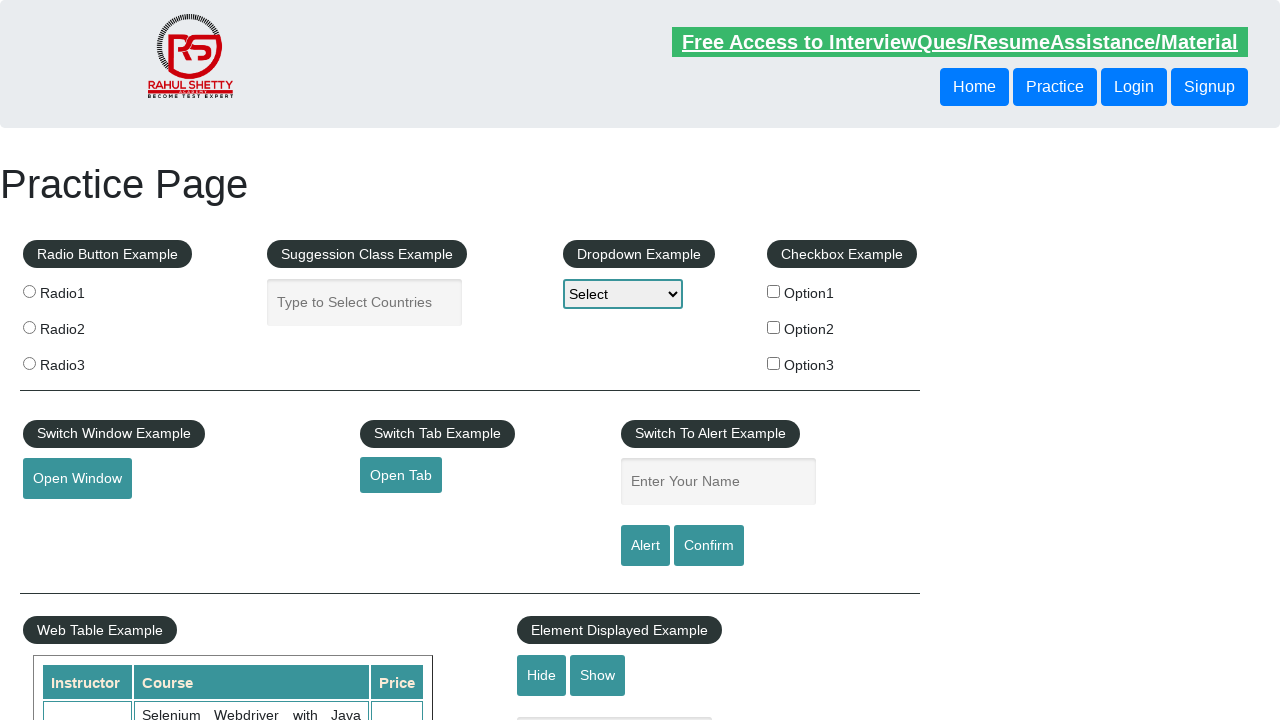

Counted links in footer section: 20
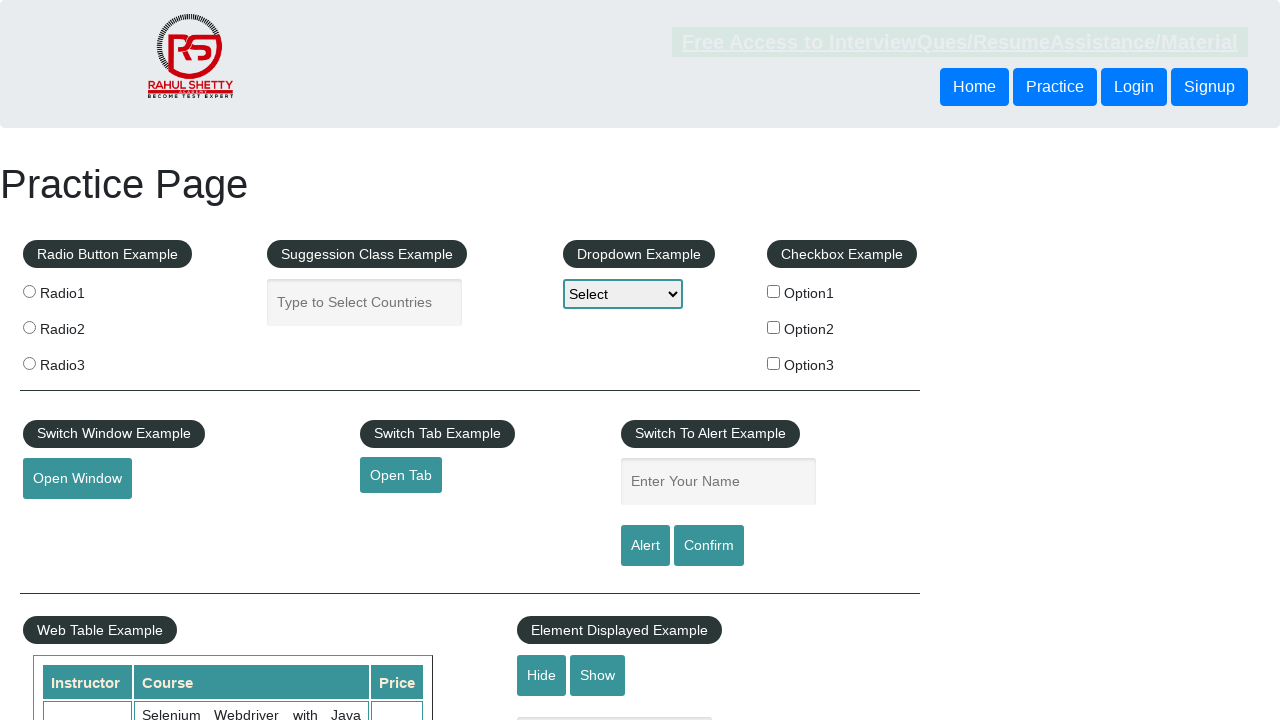

Located first column of footer table
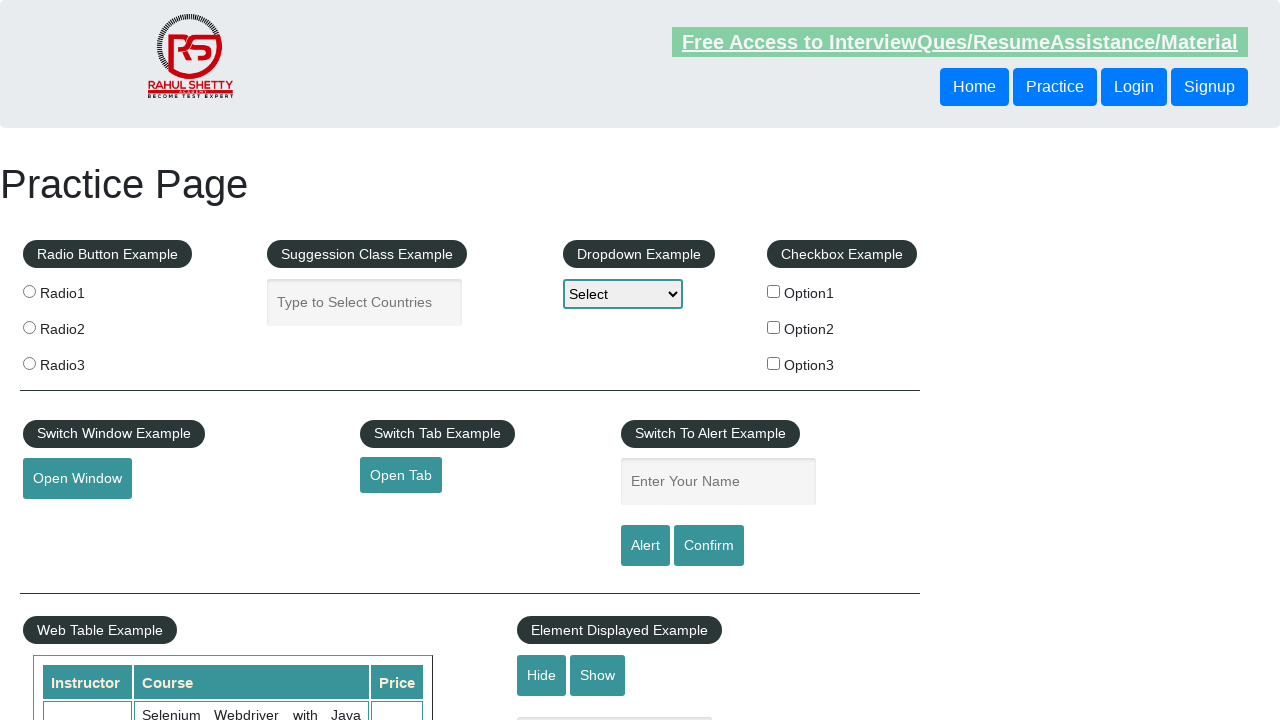

Counted links in first column: 5
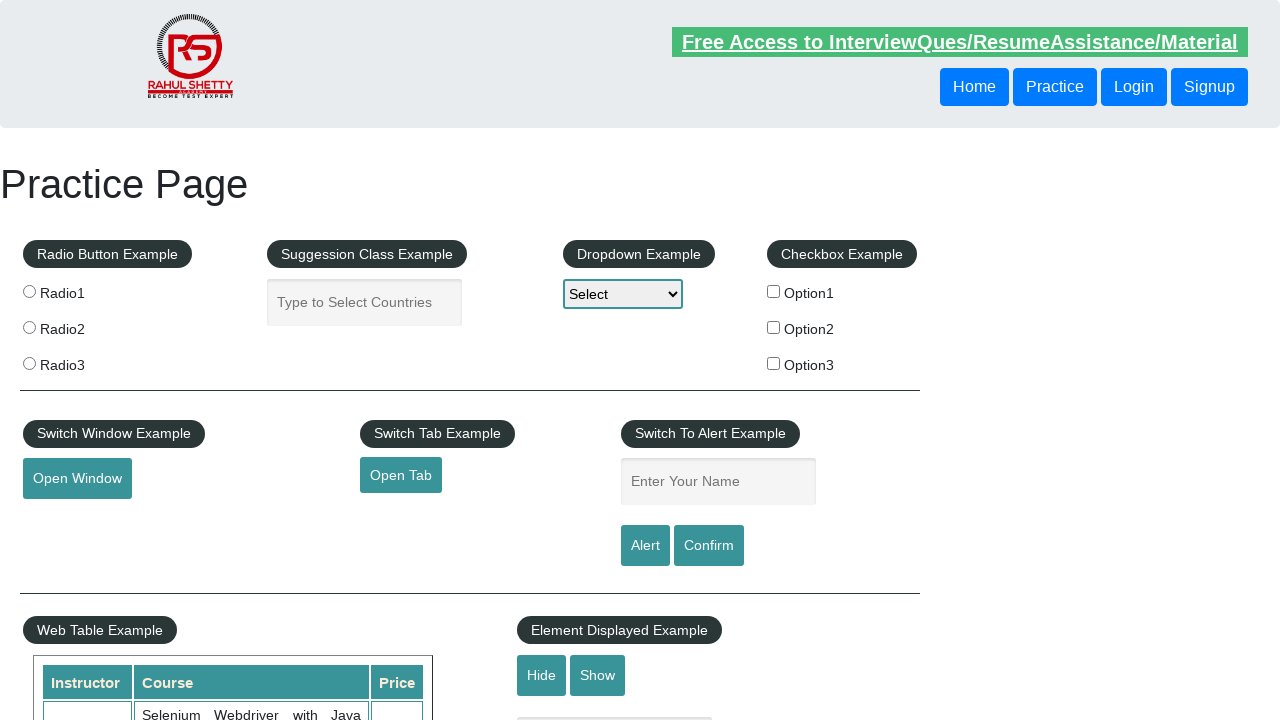

Retrieved 5 link elements from first column
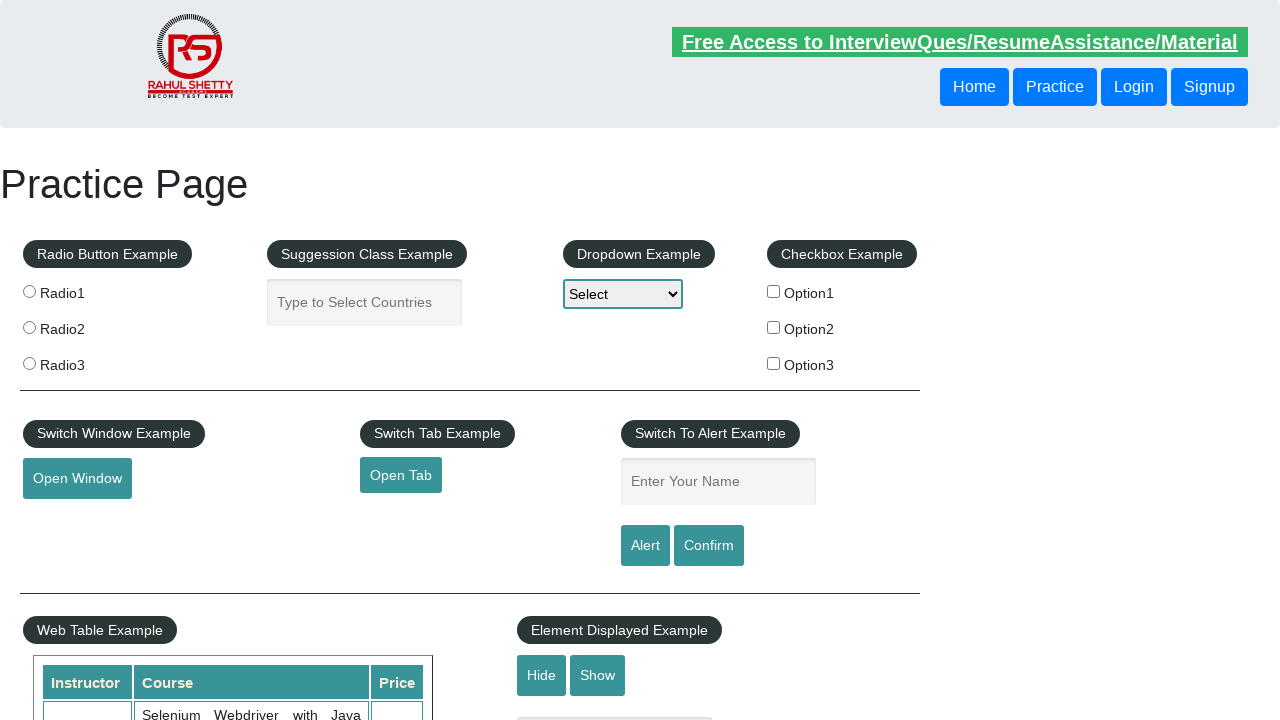

Opened link 1 from first column in new tab (Ctrl+Click) at (68, 520) on #gf-BIG >> xpath=//table/tbody/tr/td[1]/ul[1] >> a >> nth=1
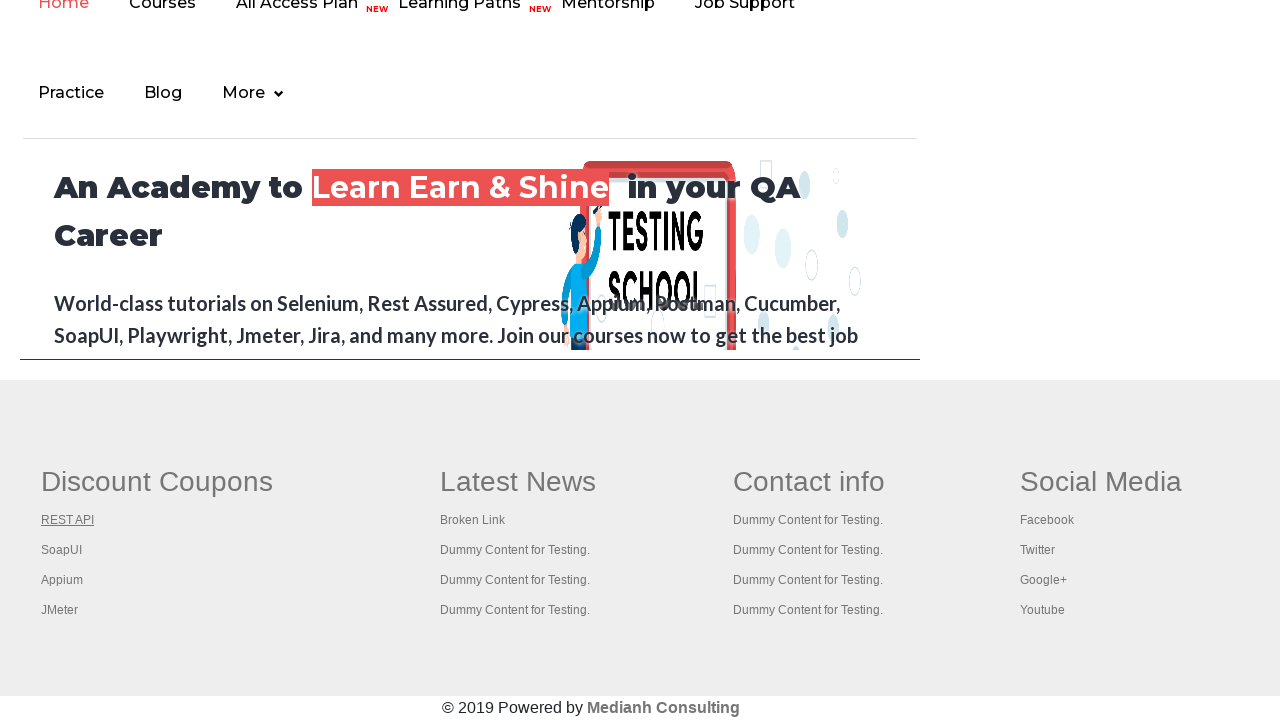

Waited 1000ms for tab to open
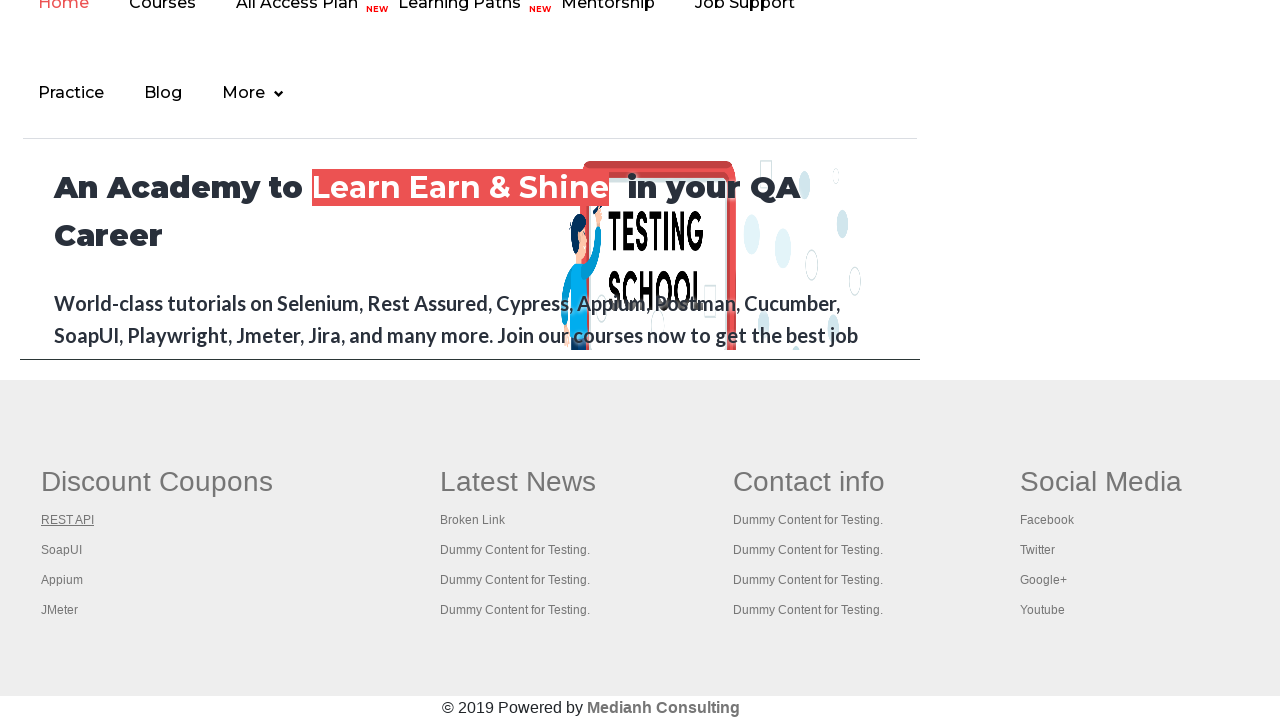

Opened link 2 from first column in new tab (Ctrl+Click) at (62, 550) on #gf-BIG >> xpath=//table/tbody/tr/td[1]/ul[1] >> a >> nth=2
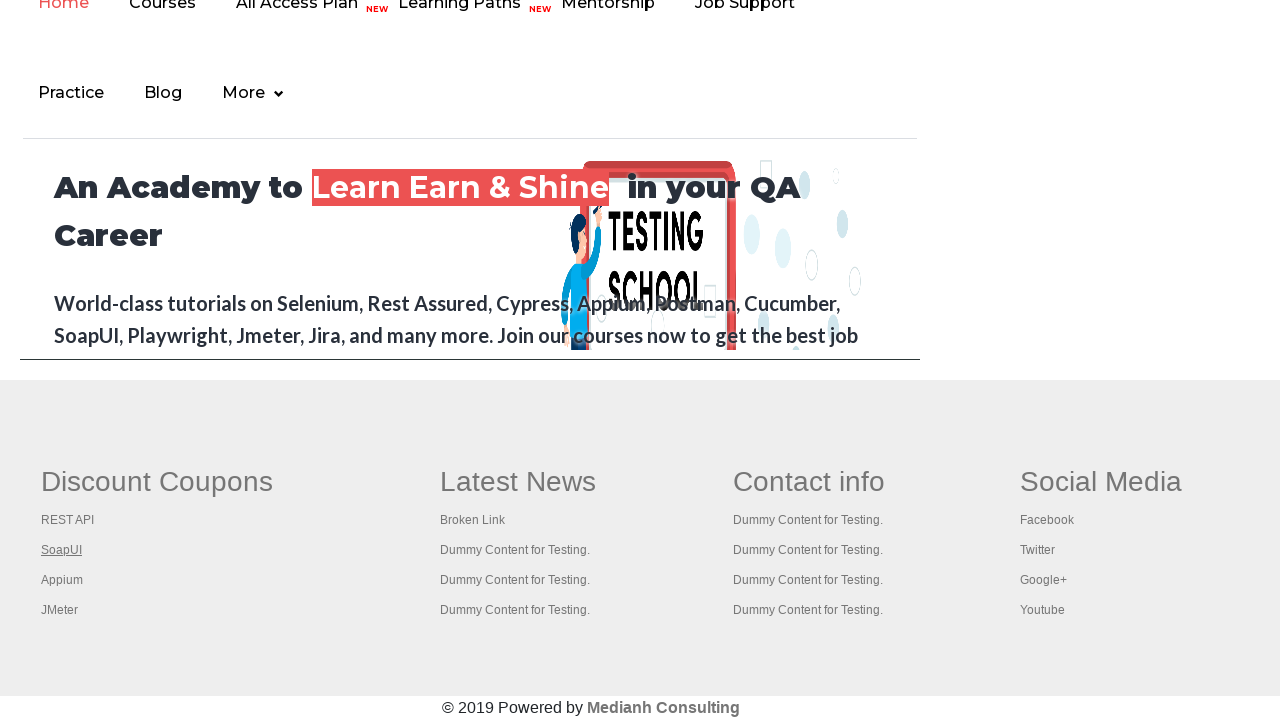

Waited 1000ms for tab to open
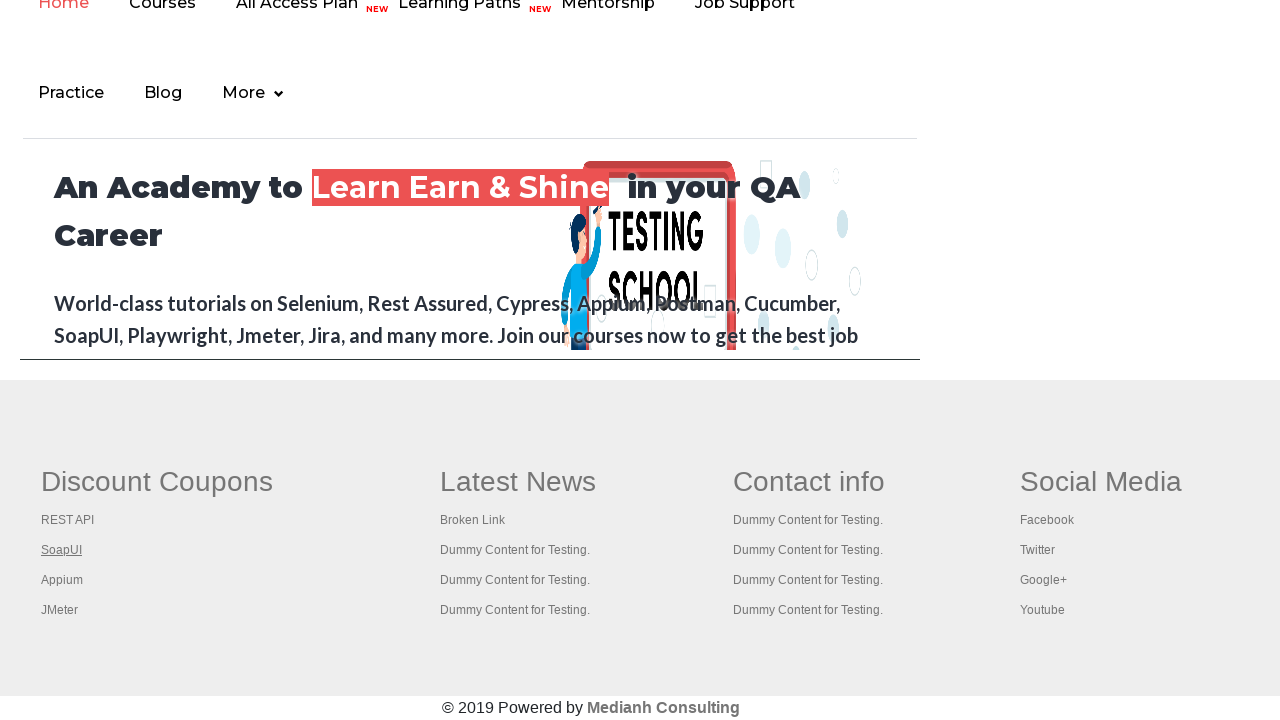

Opened link 3 from first column in new tab (Ctrl+Click) at (62, 580) on #gf-BIG >> xpath=//table/tbody/tr/td[1]/ul[1] >> a >> nth=3
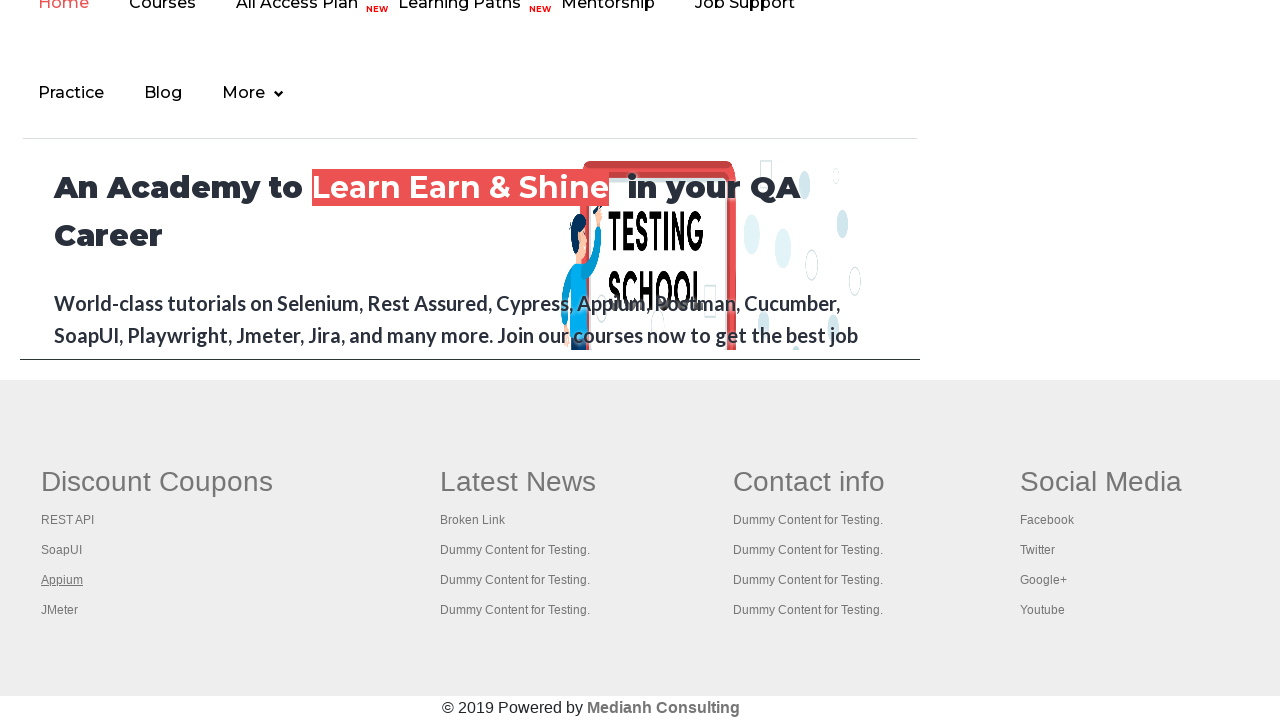

Waited 1000ms for tab to open
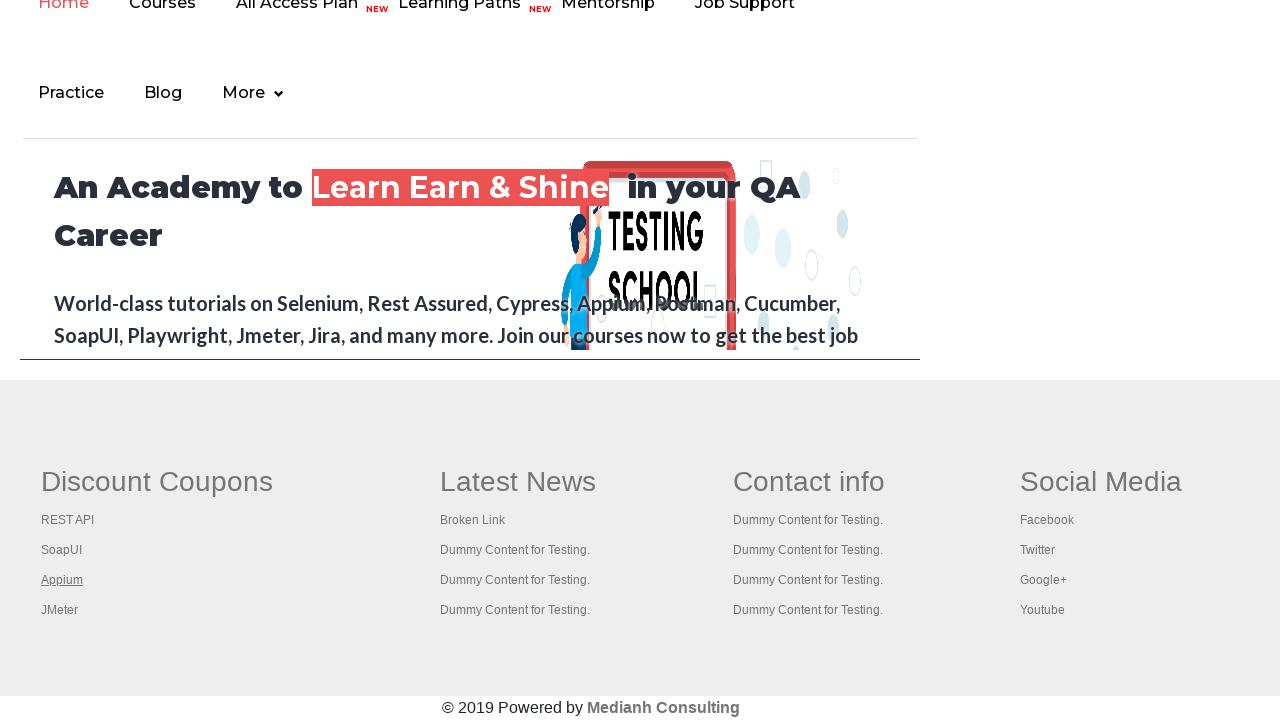

Opened link 4 from first column in new tab (Ctrl+Click) at (60, 610) on #gf-BIG >> xpath=//table/tbody/tr/td[1]/ul[1] >> a >> nth=4
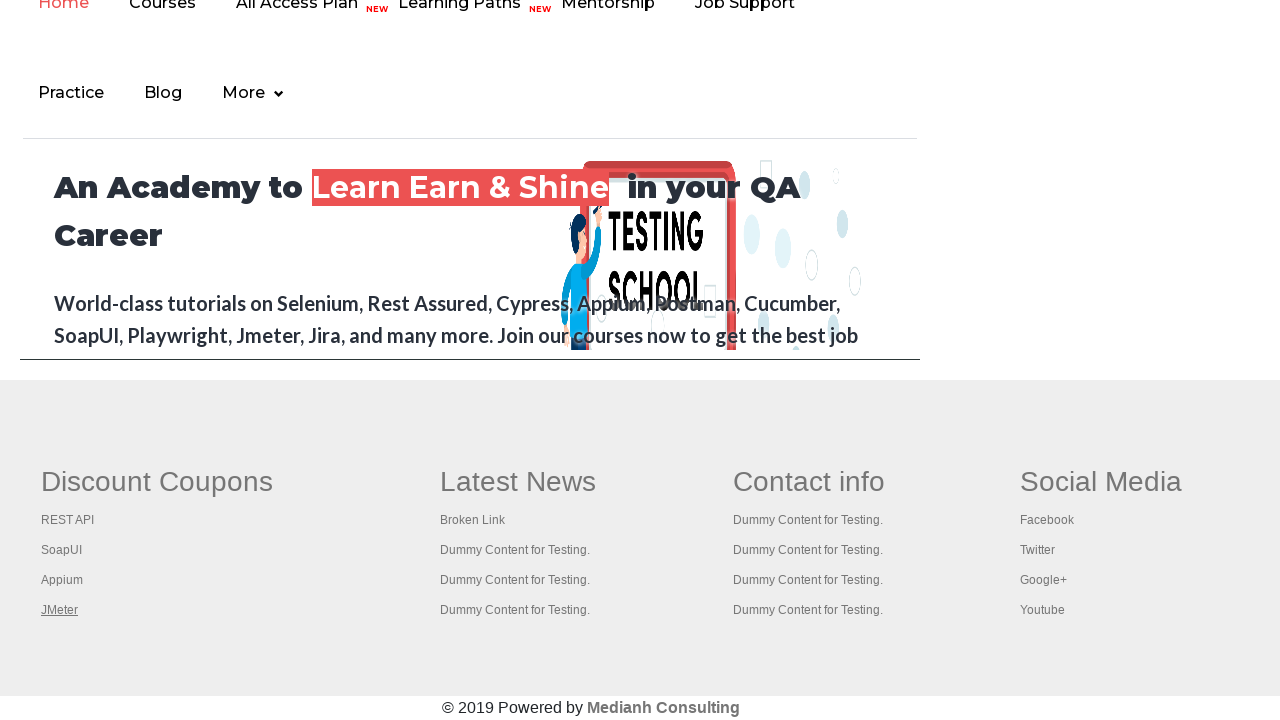

Waited 1000ms for tab to open
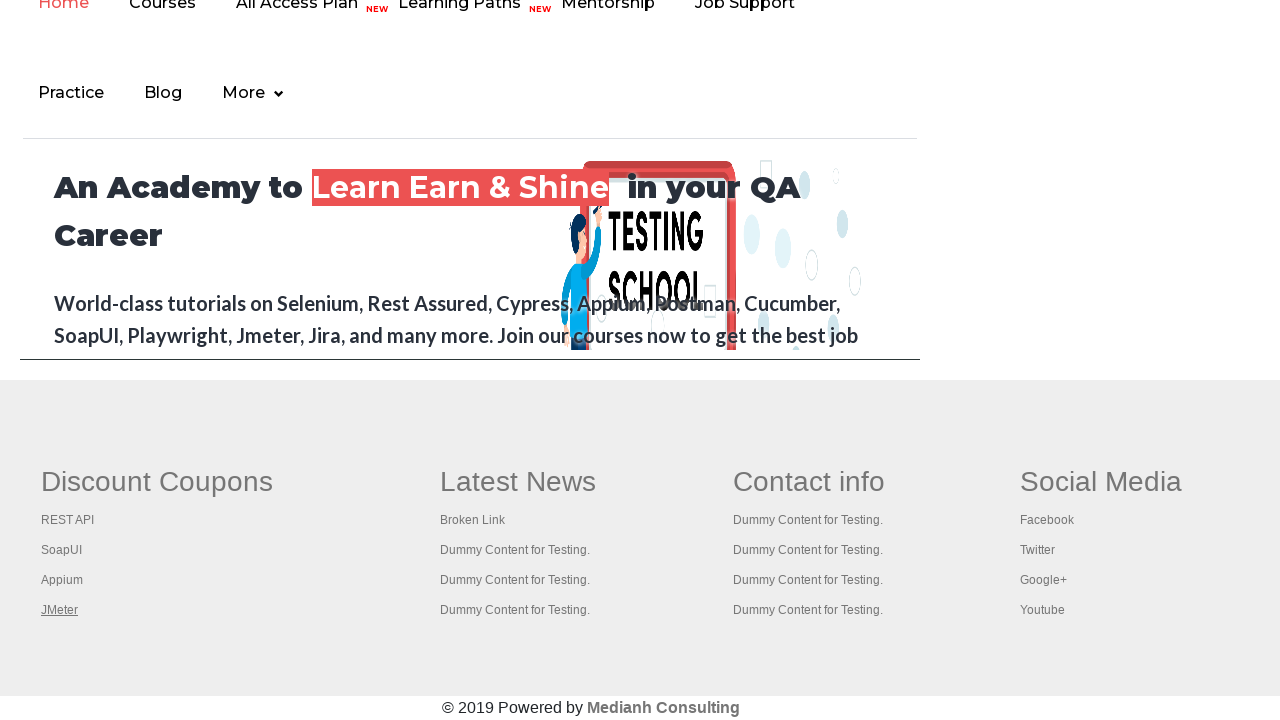

Retrieved all open pages/tabs: 5 total
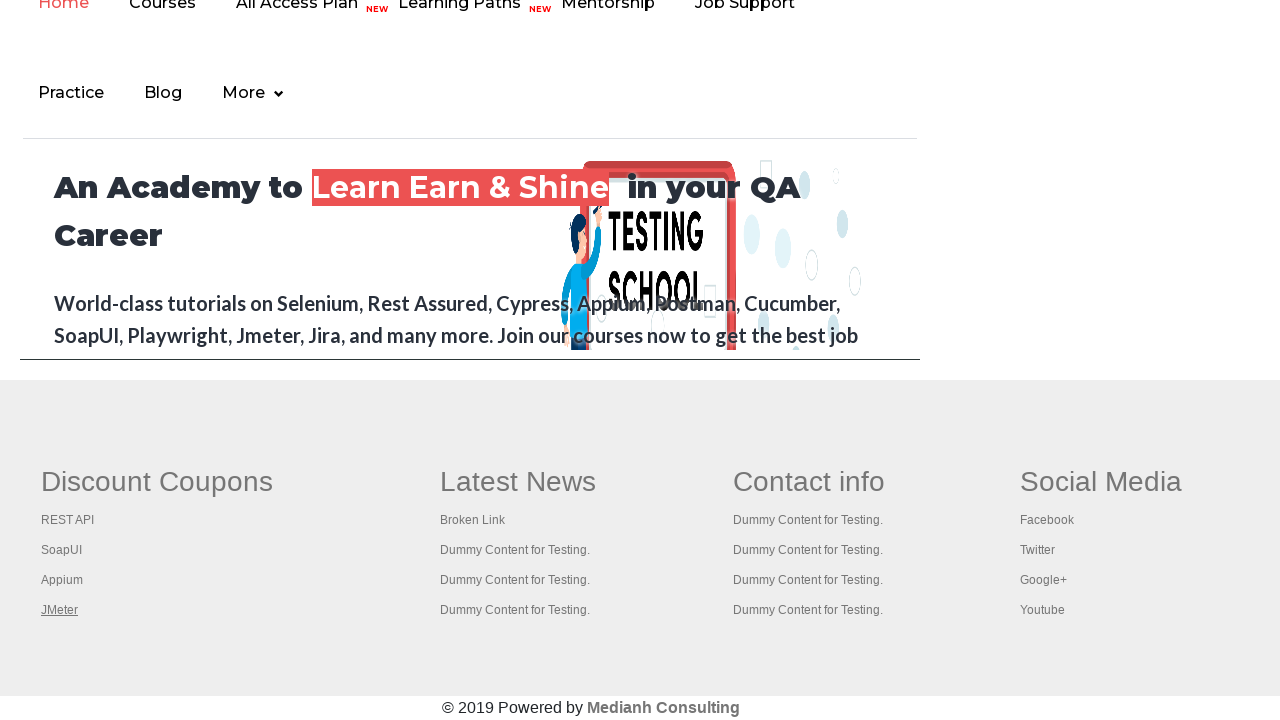

Verified page title: Practice Page
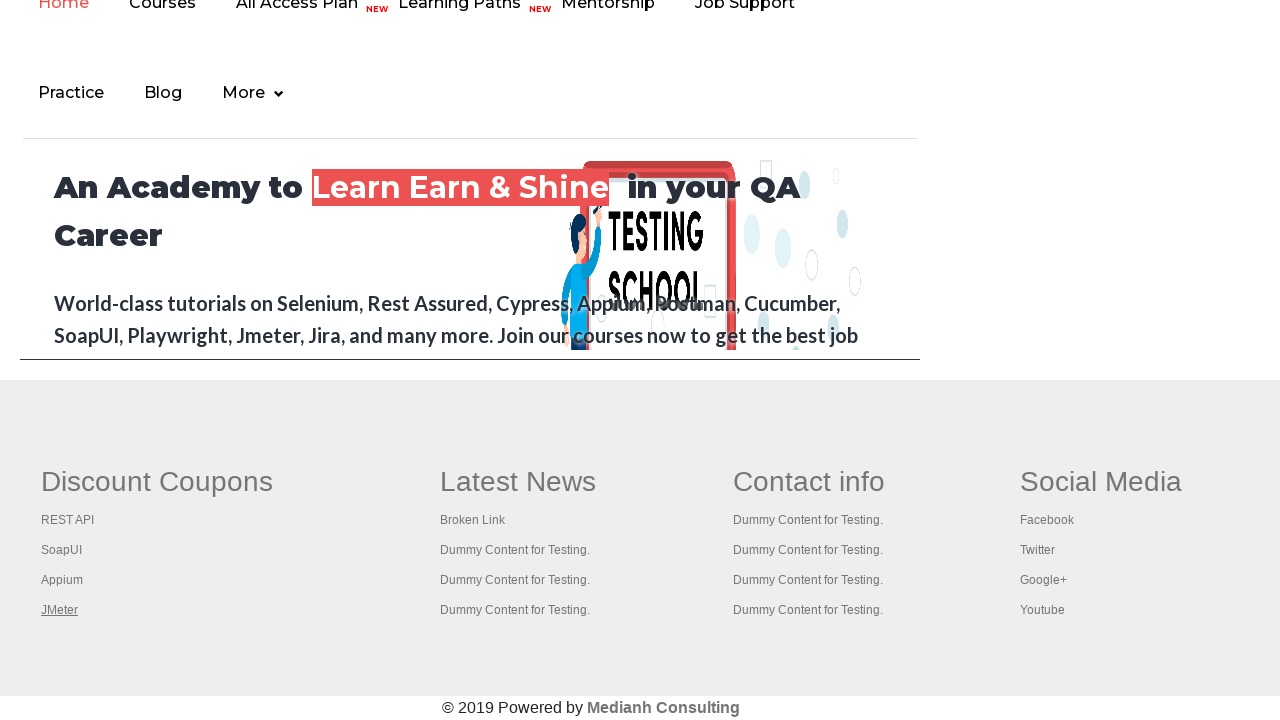

Verified page title: REST API Tutorial
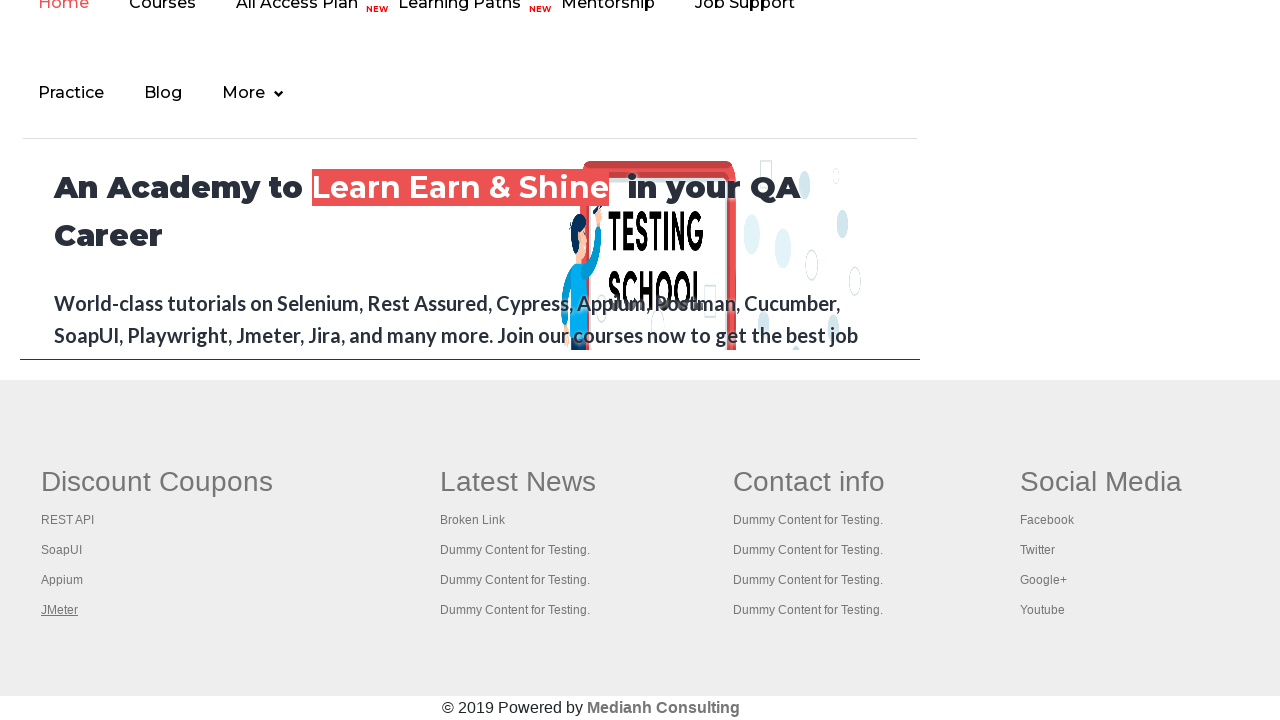

Verified page title: The World’s Most Popular API Testing Tool | SoapUI
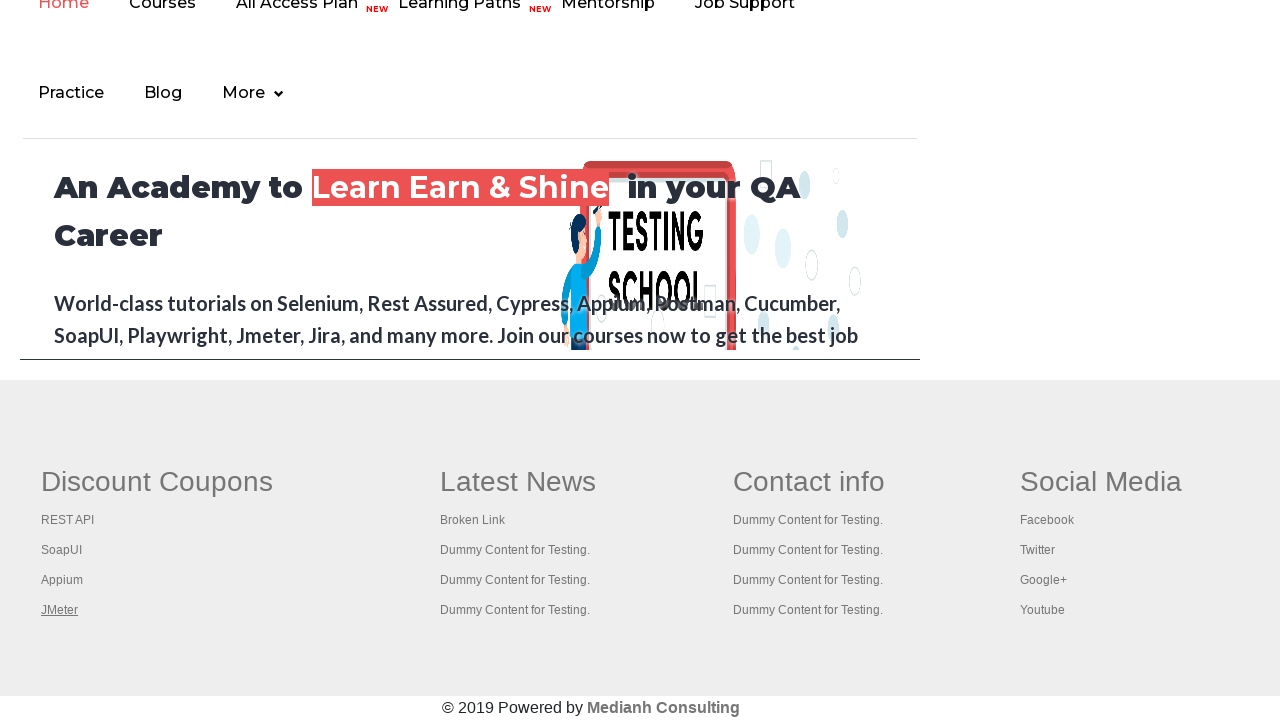

Verified page title: Appium tutorial for Mobile Apps testing | RahulShetty Academy | Rahul
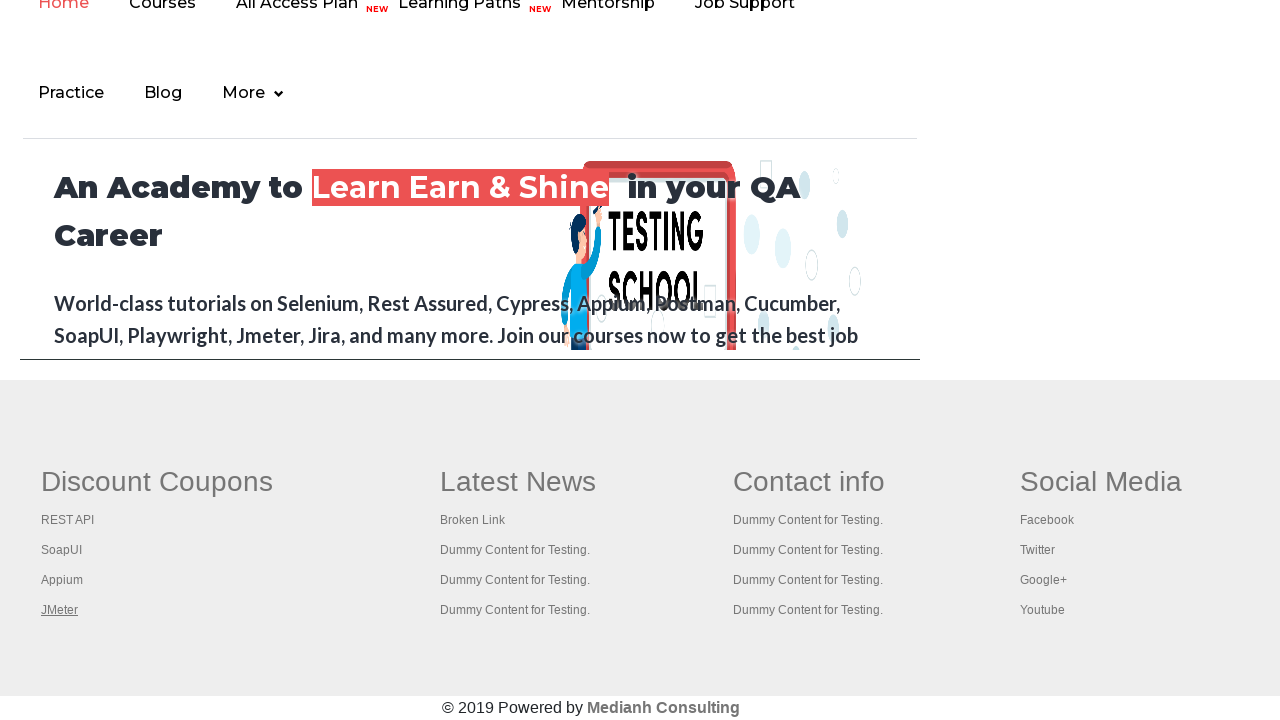

Verified page title: Apache JMeter - Apache JMeter™
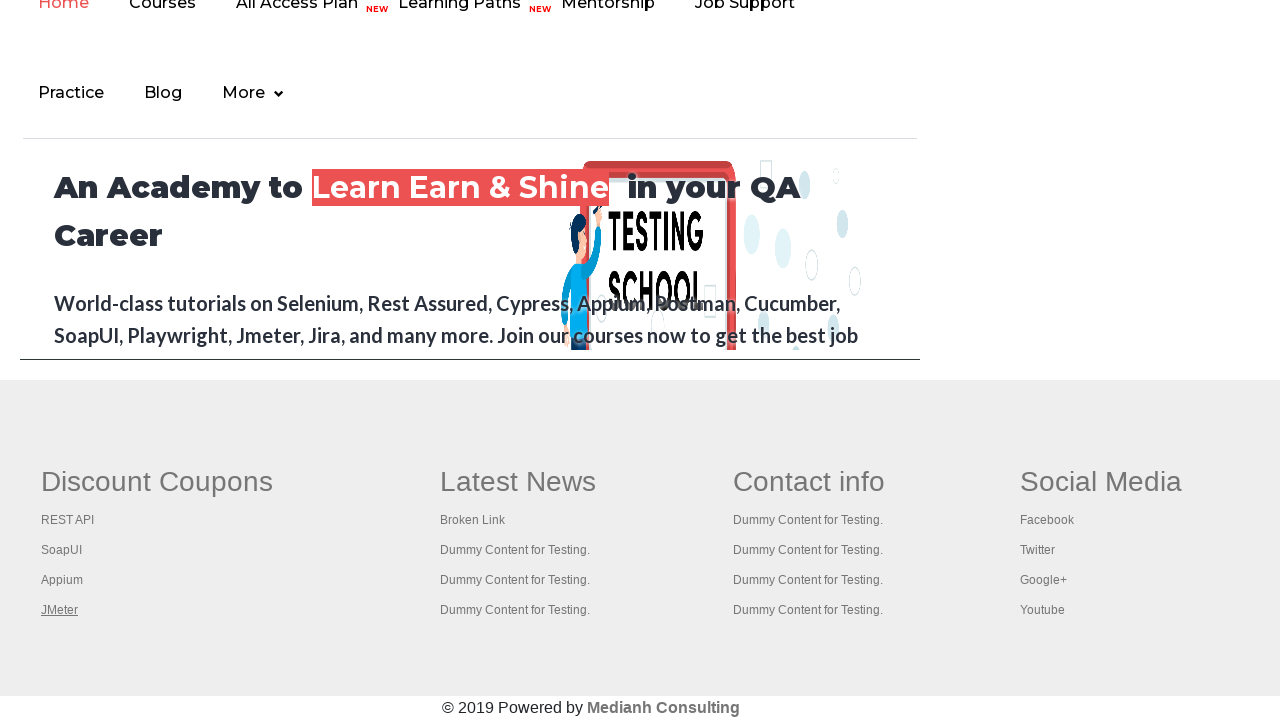

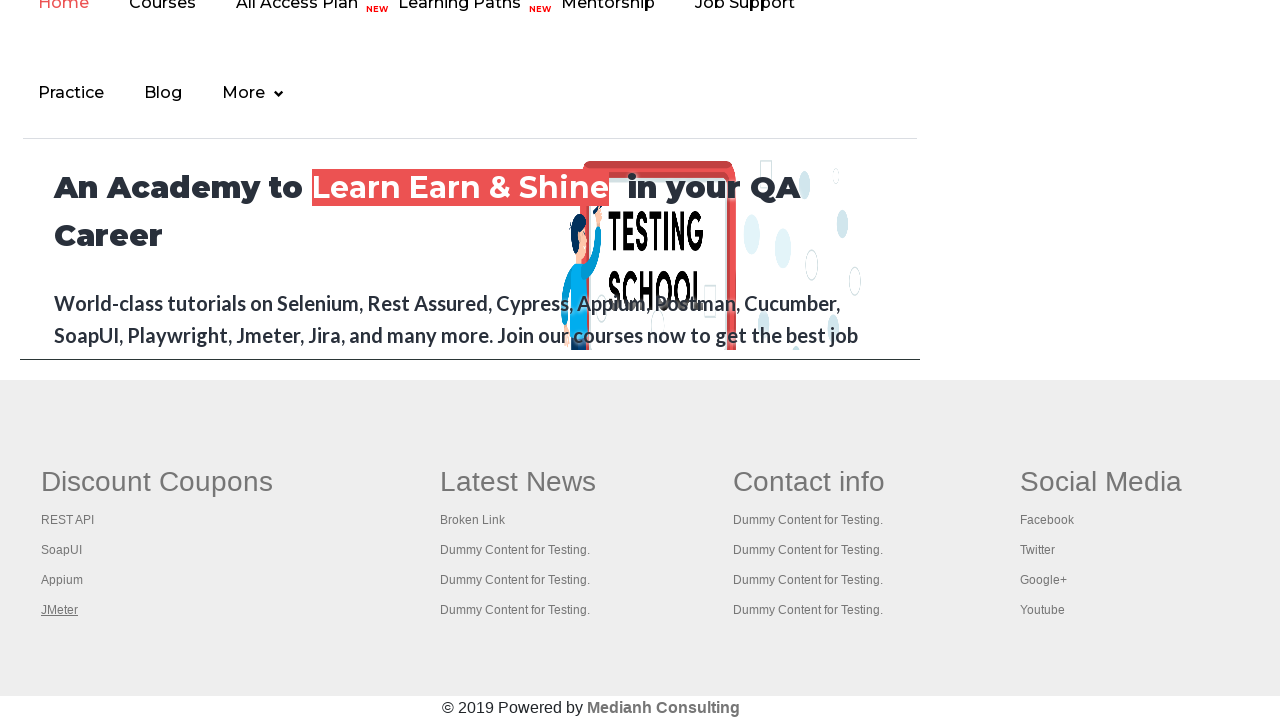